Tests Vue.js custom dropdown by selecting "Second Option" and verifying the selection is displayed in the dropdown toggle.

Starting URL: https://mikerodham.github.io/vue-dropdowns/

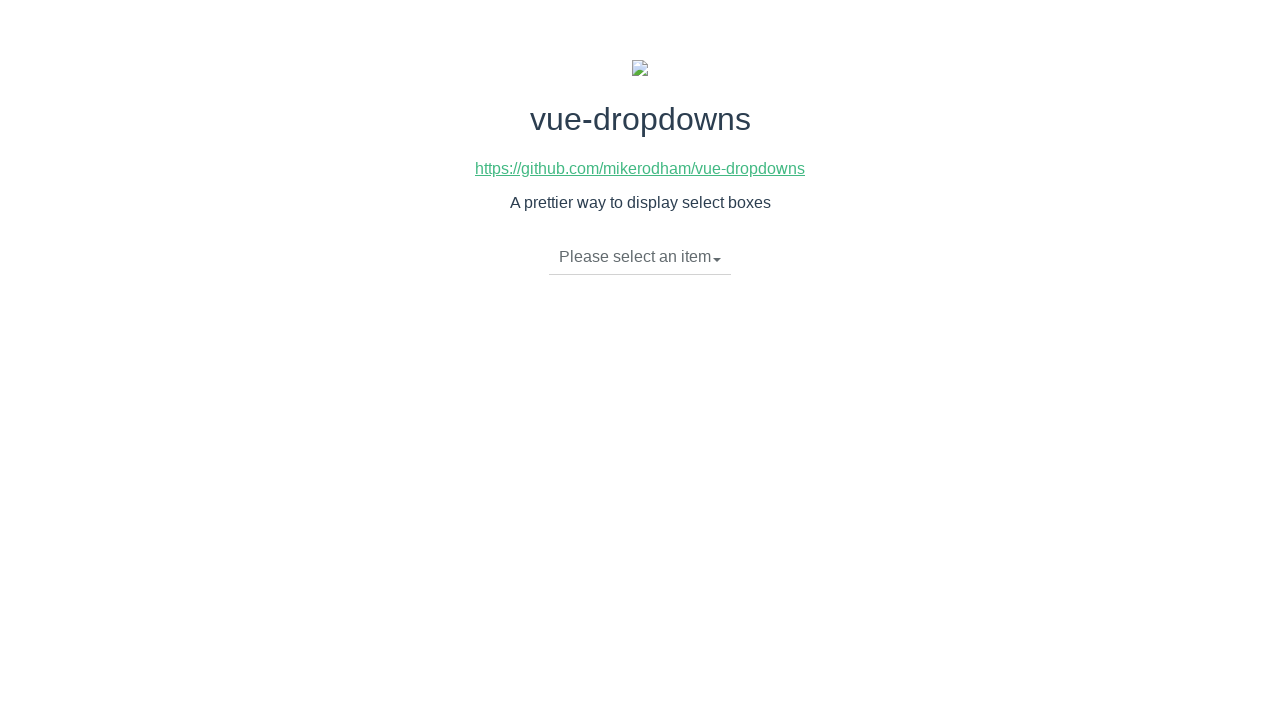

Clicked dropdown toggle to open menu at (640, 257) on li.dropdown-toggle
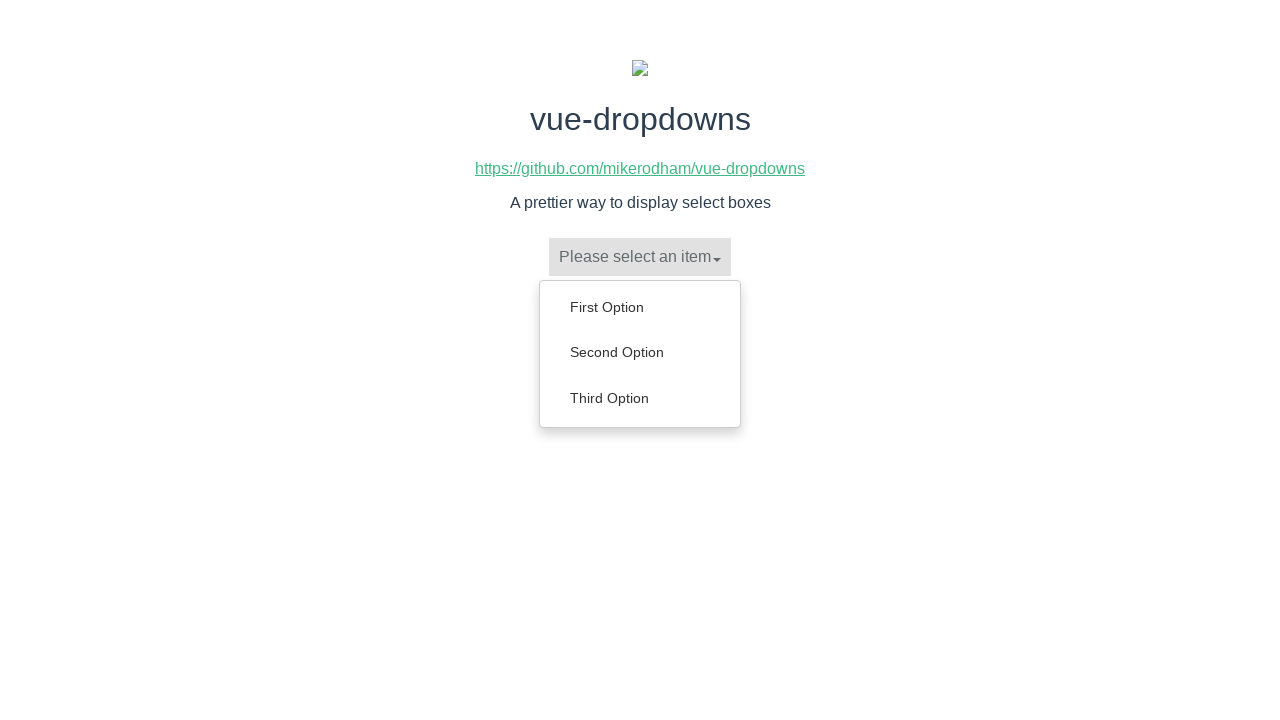

Dropdown menu appeared with options
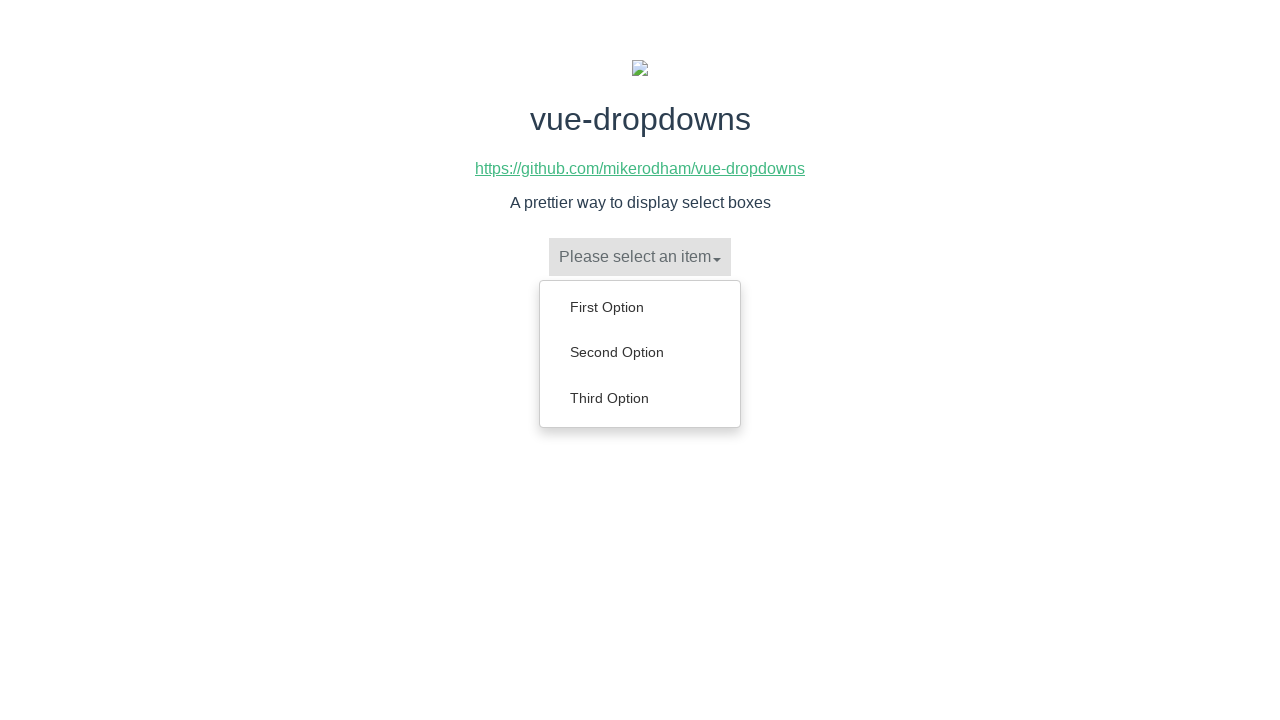

Selected 'Second Option' from dropdown menu at (640, 352) on ul.dropdown-menu>li>a:text('Second Option')
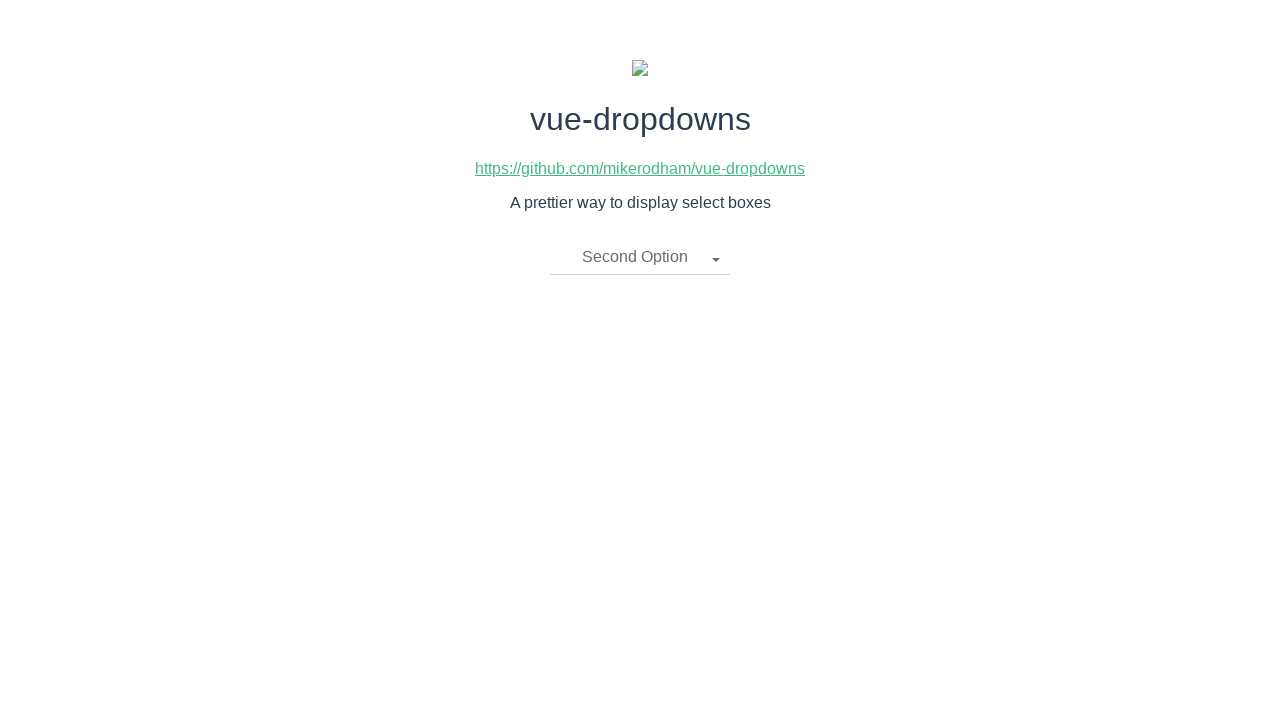

Verified 'Second Option' is displayed in dropdown toggle
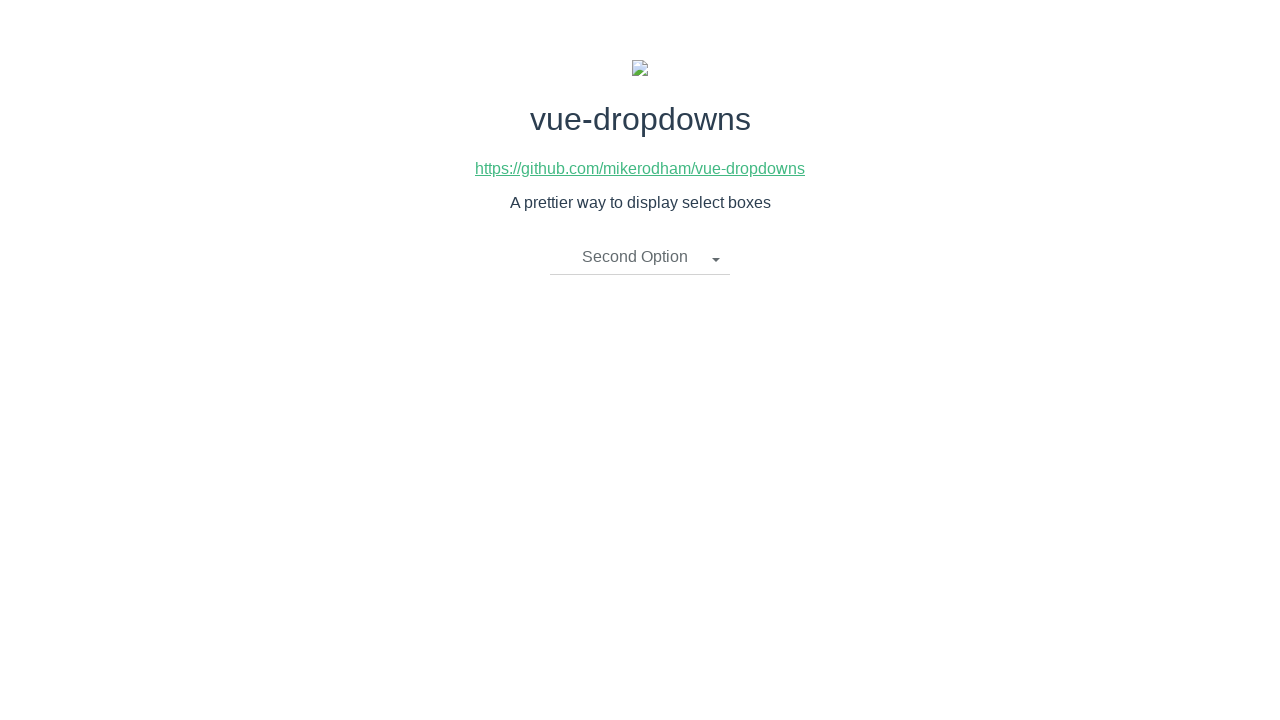

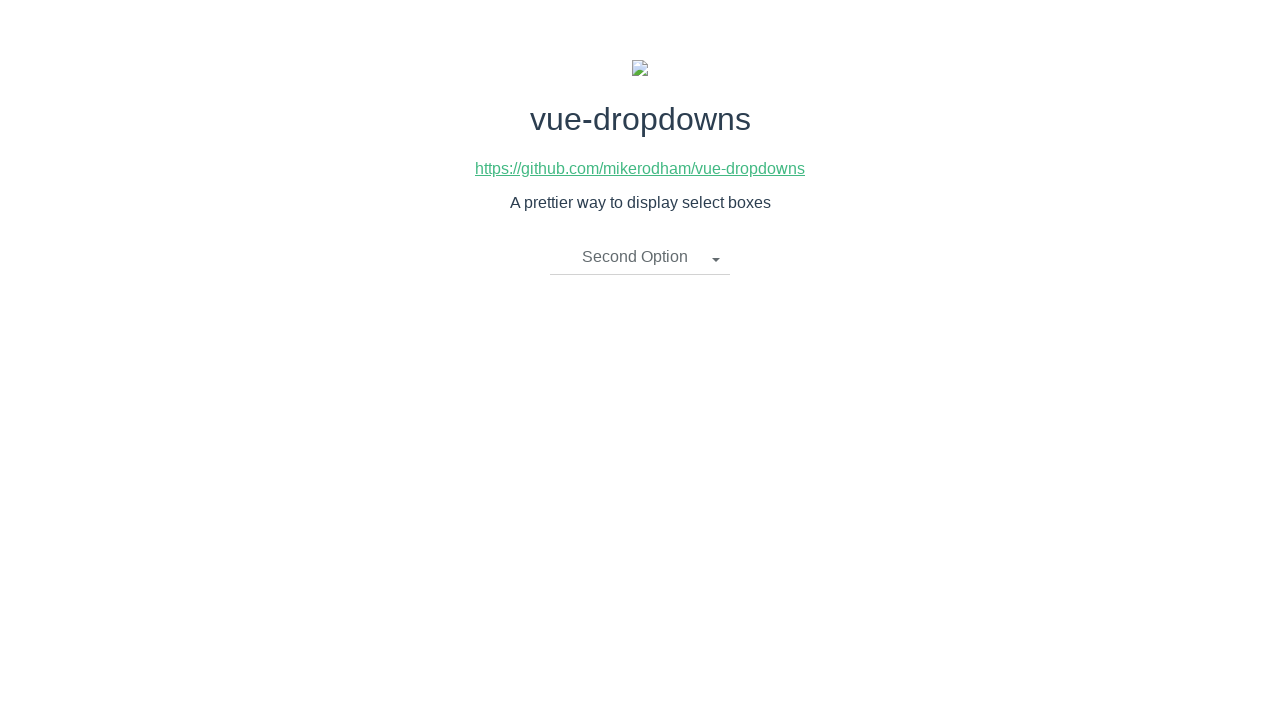